Tests basic browser navigation functionality by visiting a website, navigating to another page, then using back, refresh, and forward browser controls.

Starting URL: https://rahulshettyacademy.com

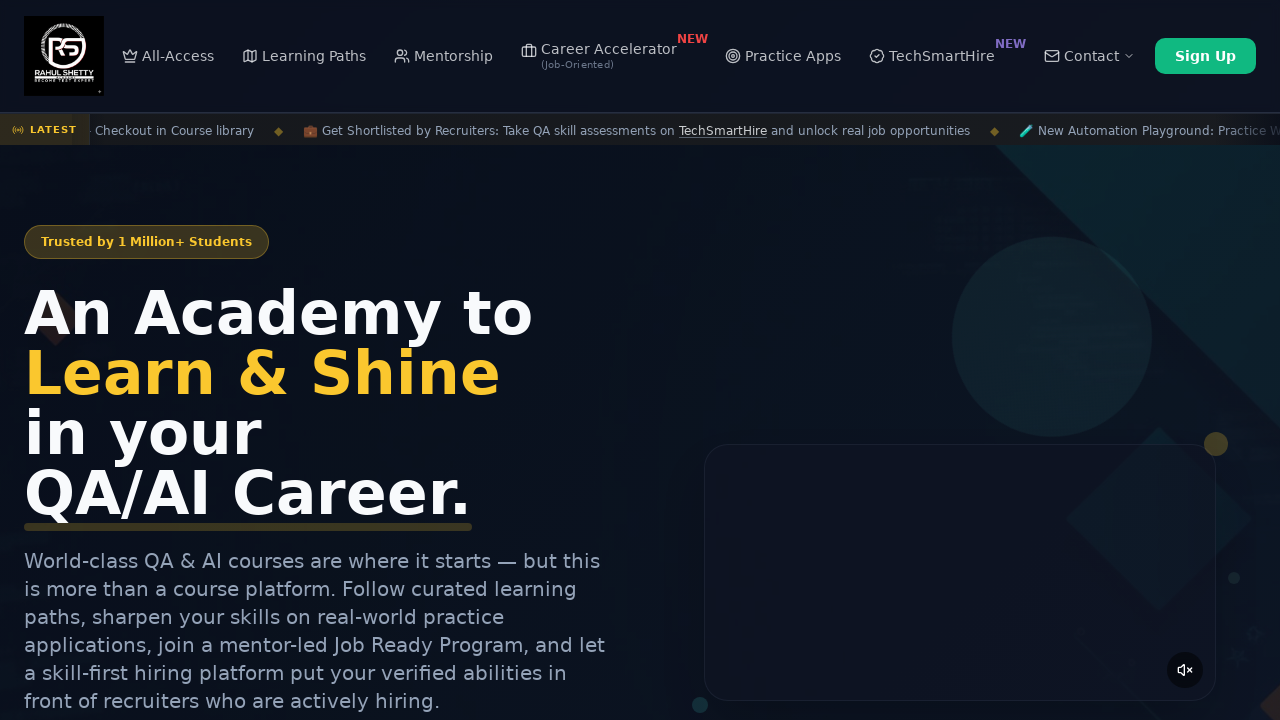

Retrieved page title
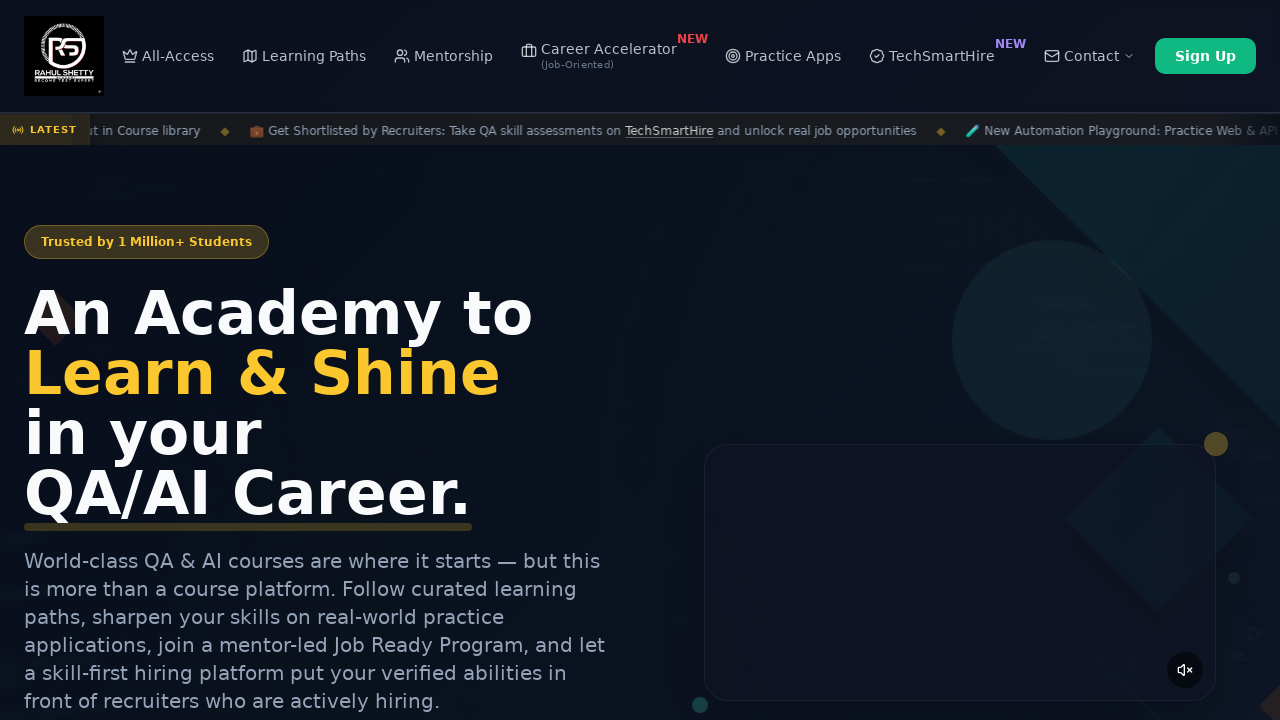

Retrieved current page URL
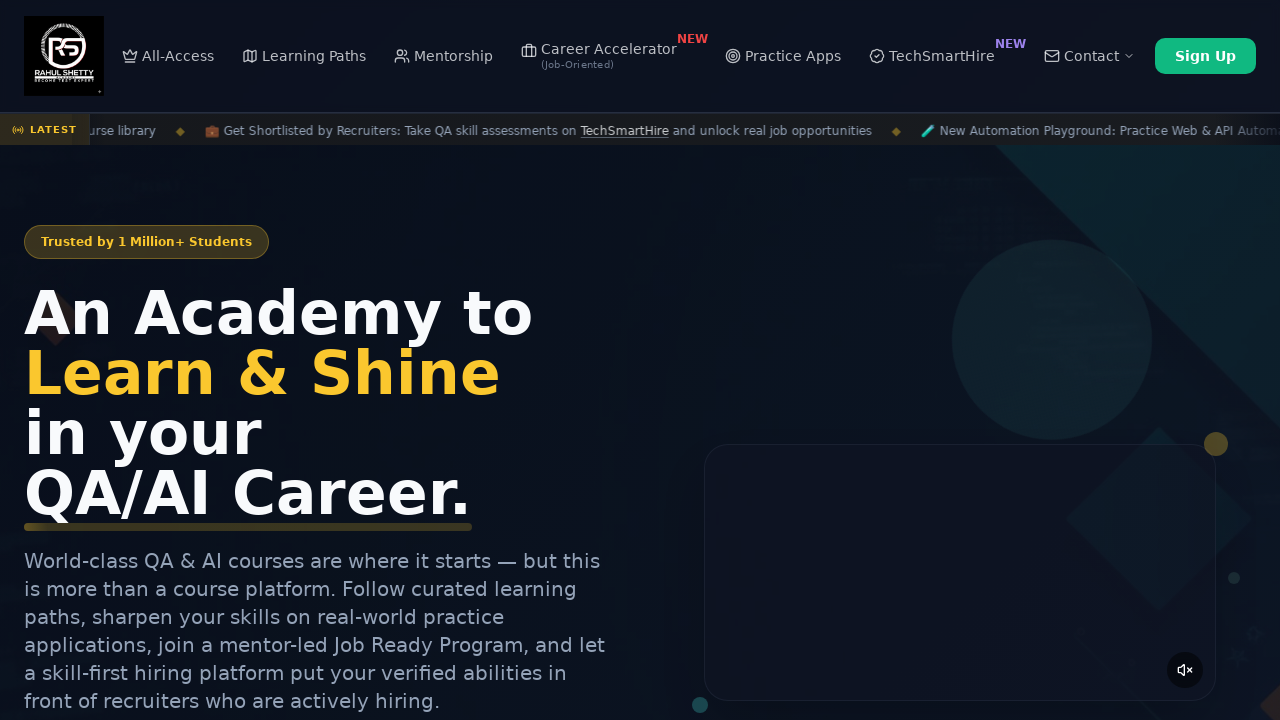

Navigated to Rahul Shetty Academy courses page
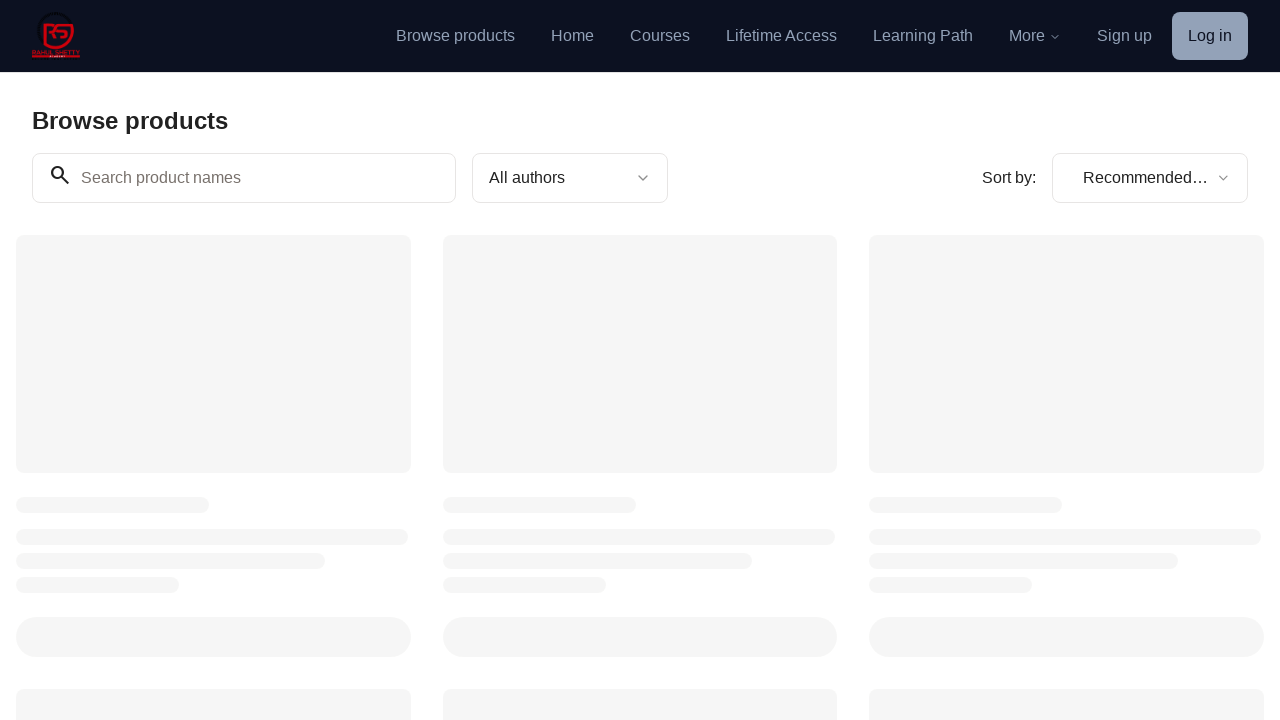

Clicked browser back button to return to previous page
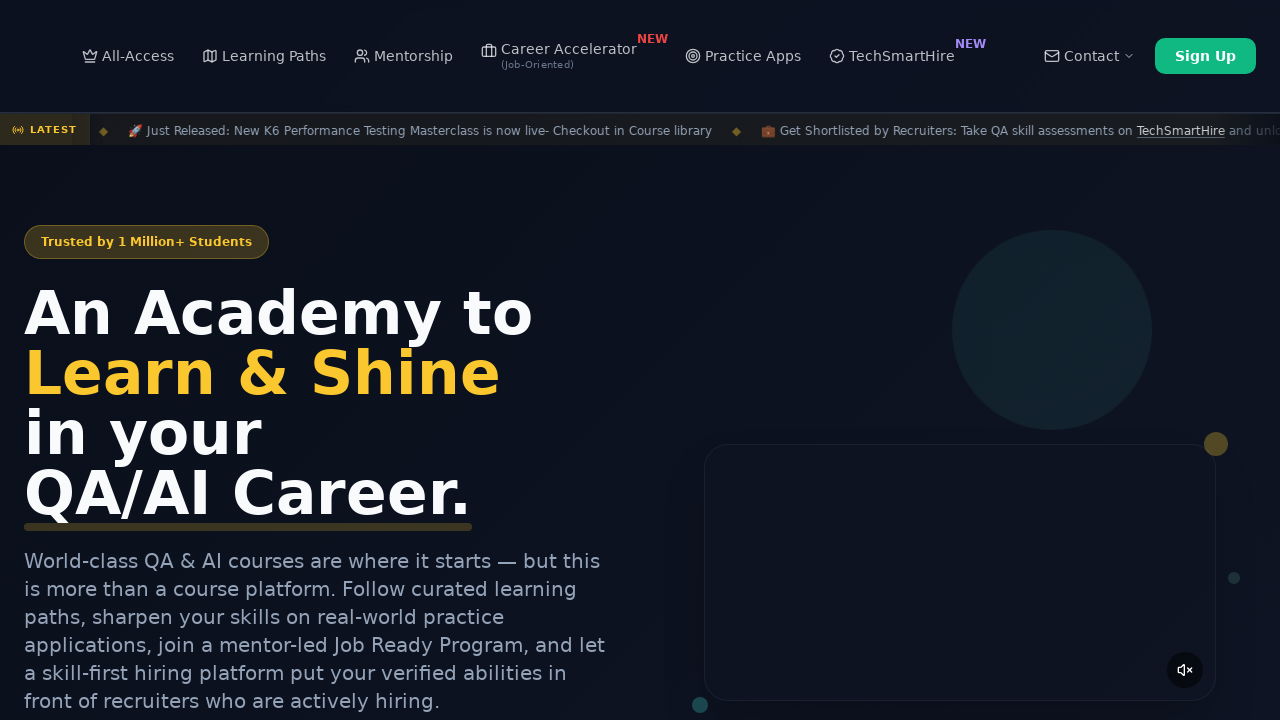

Refreshed the current page
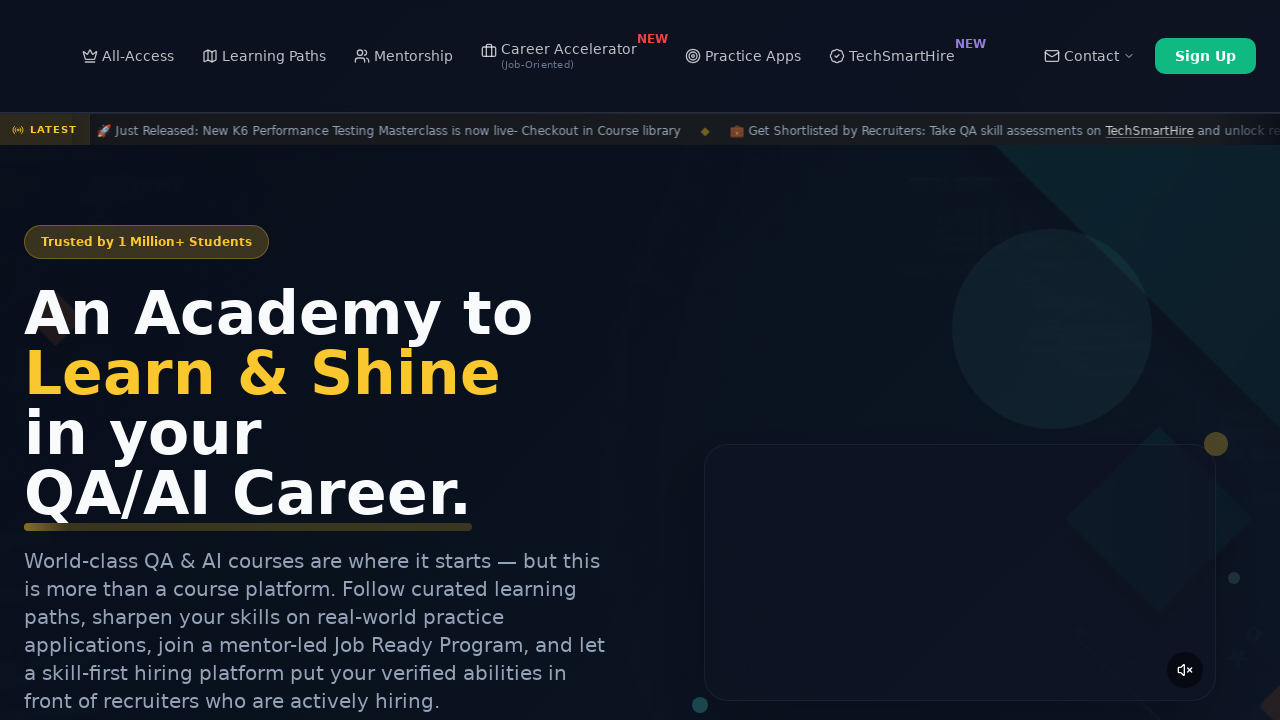

Clicked browser forward button to navigate to next page
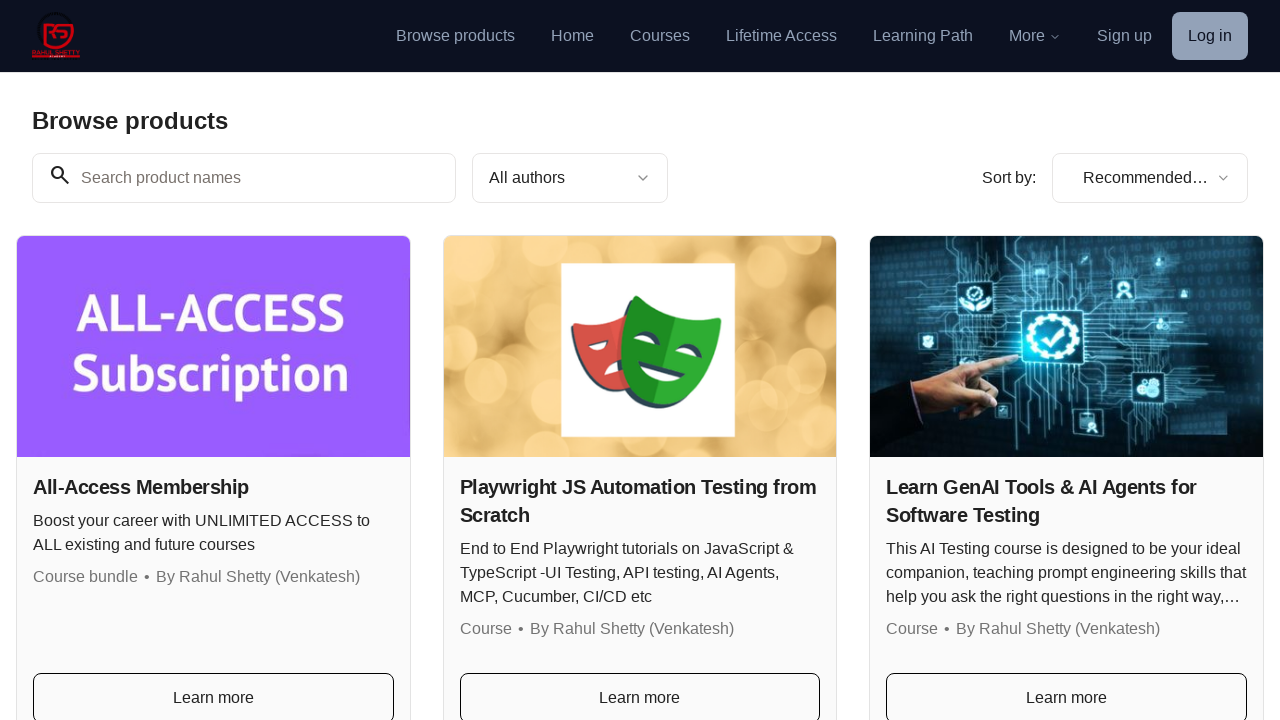

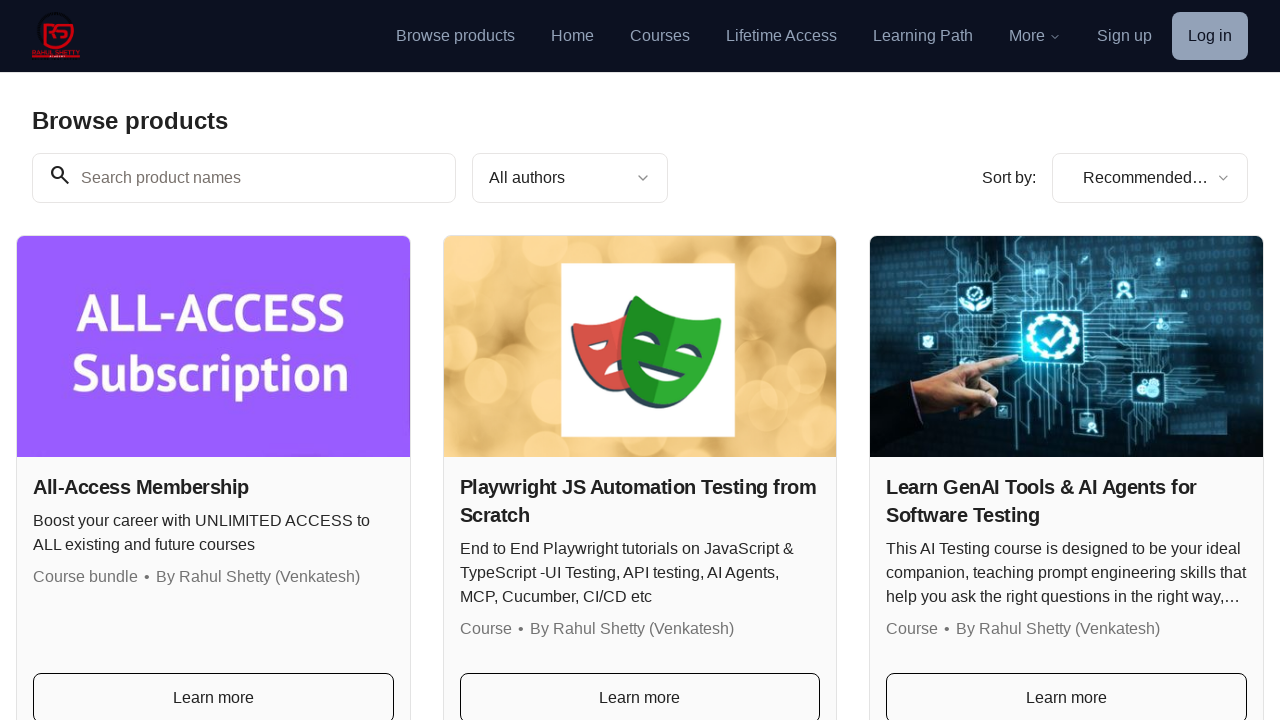